Tests filtering to display only active (incomplete) items using the Active link.

Starting URL: https://demo.playwright.dev/todomvc

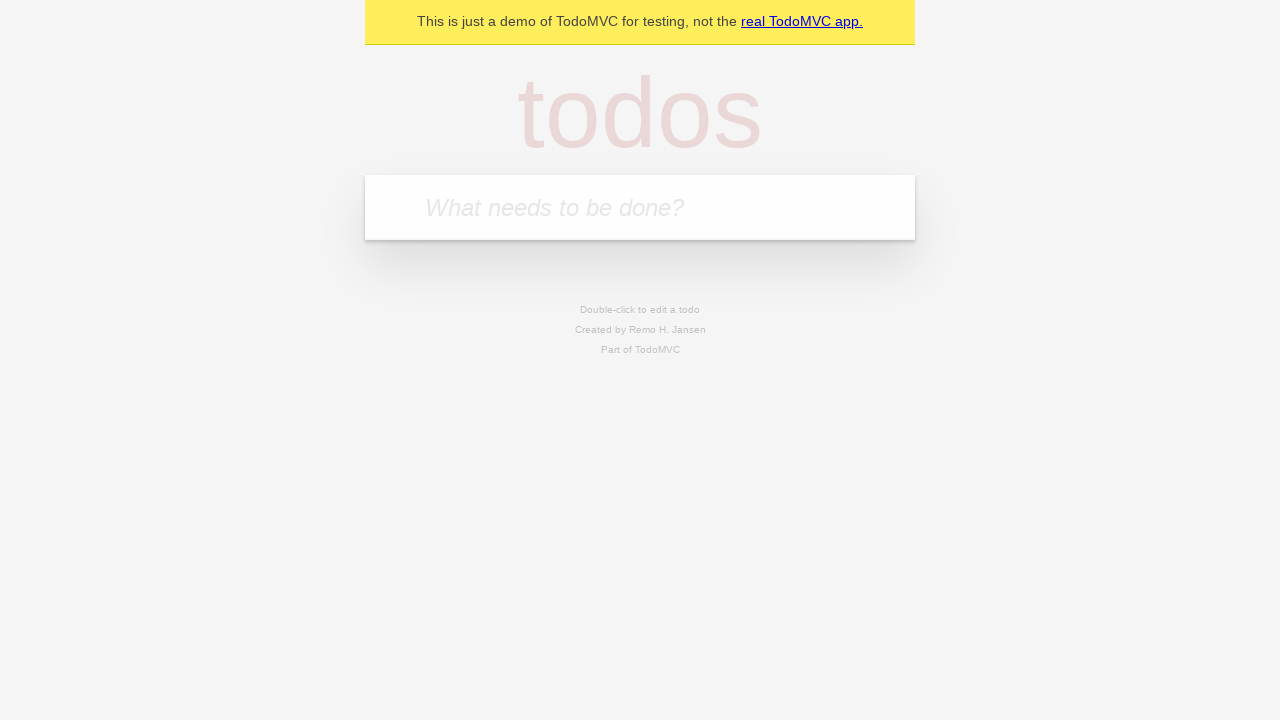

Filled todo input with 'buy some cheese' on internal:attr=[placeholder="What needs to be done?"i]
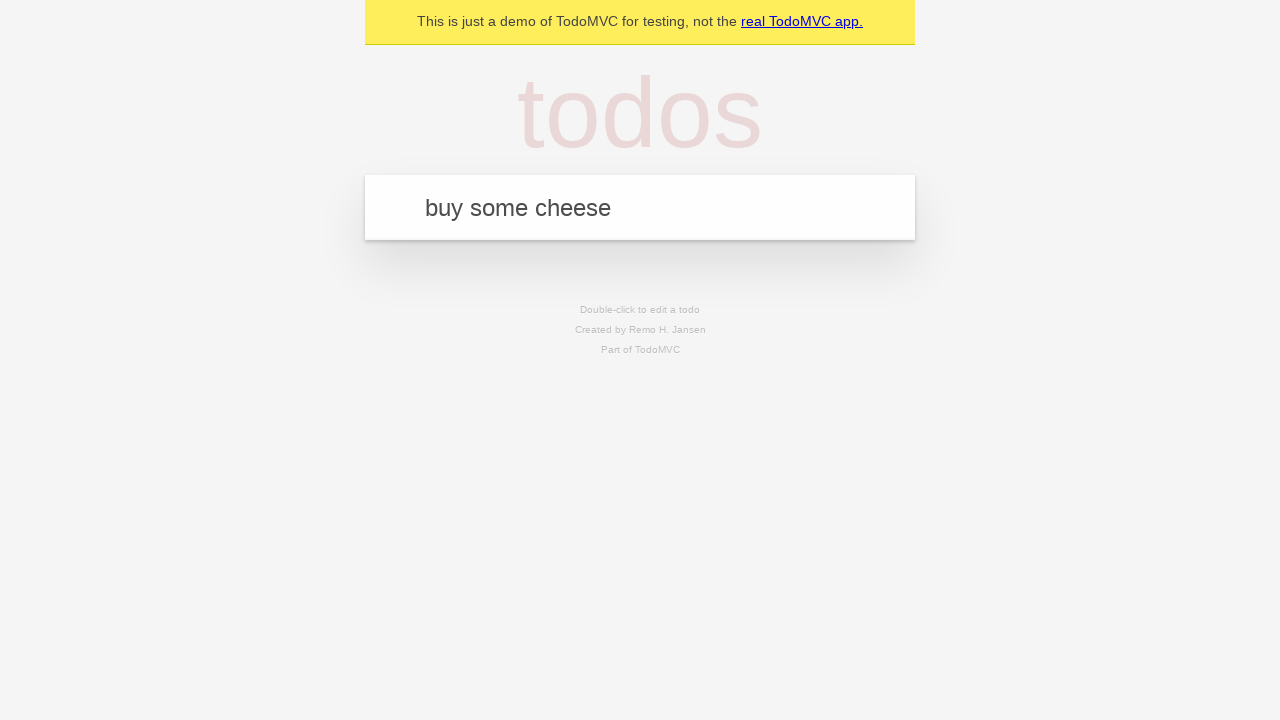

Pressed Enter to create first todo on internal:attr=[placeholder="What needs to be done?"i]
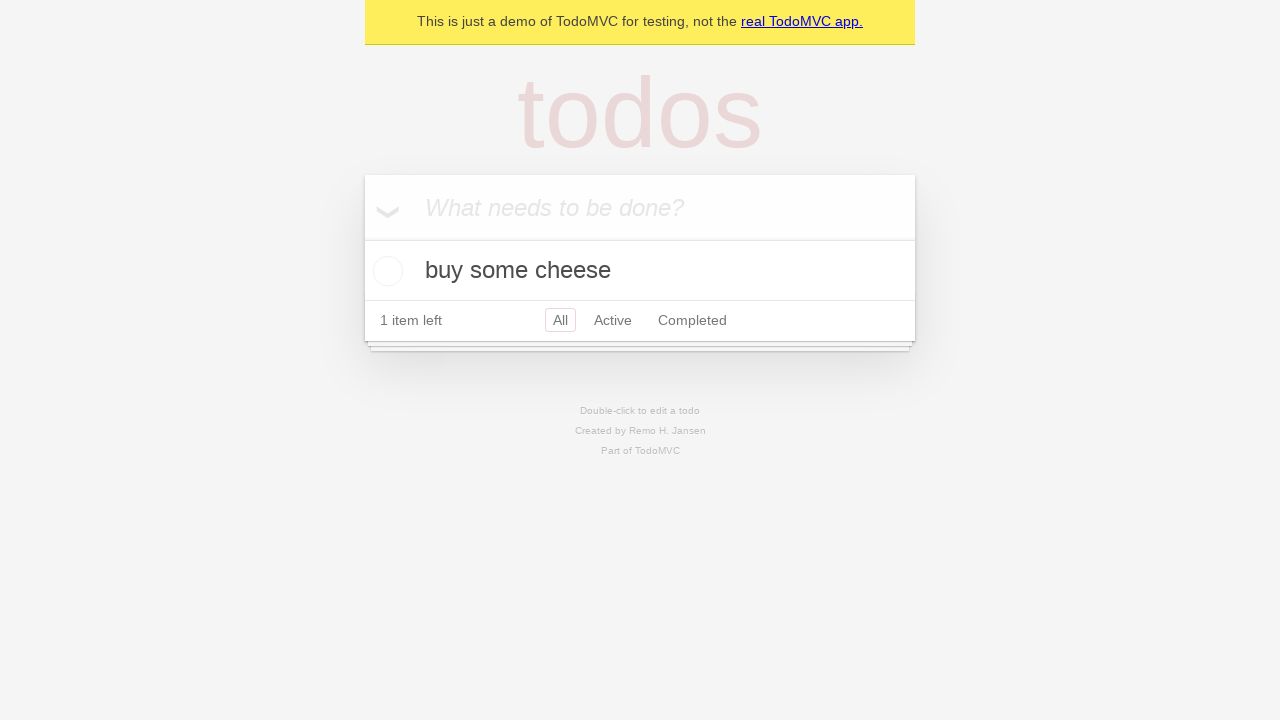

Filled todo input with 'feed the cat' on internal:attr=[placeholder="What needs to be done?"i]
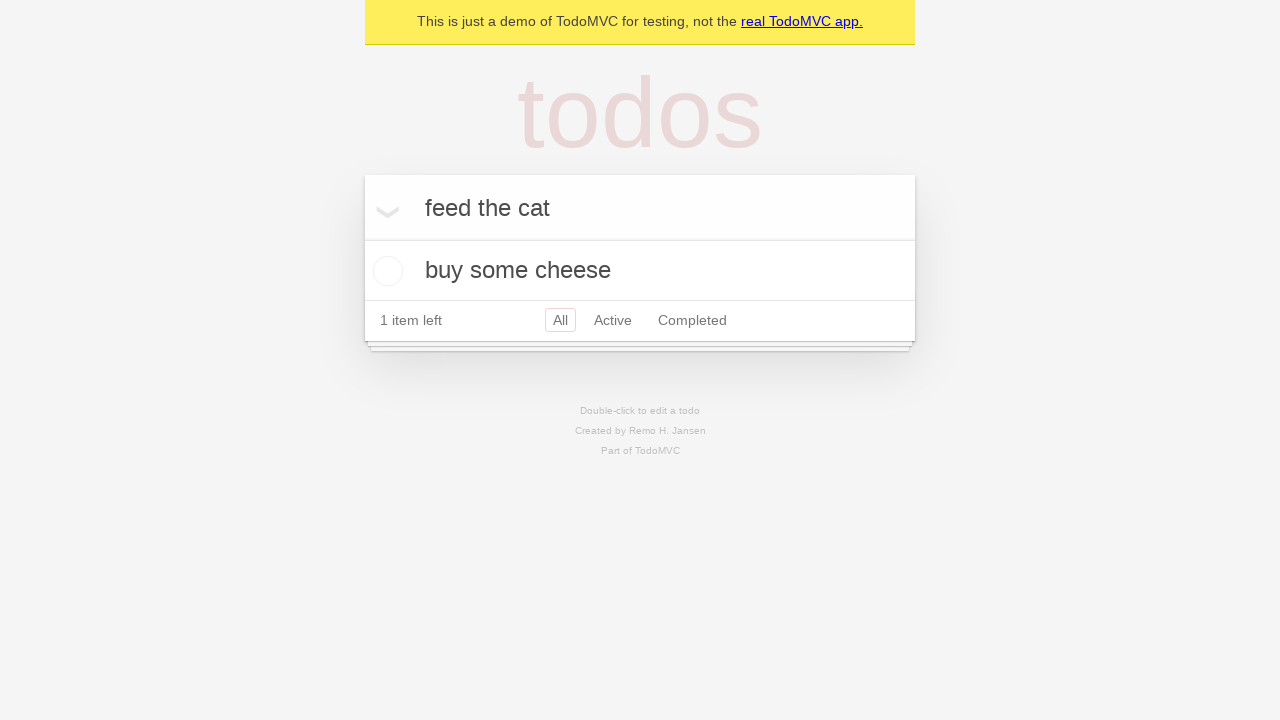

Pressed Enter to create second todo on internal:attr=[placeholder="What needs to be done?"i]
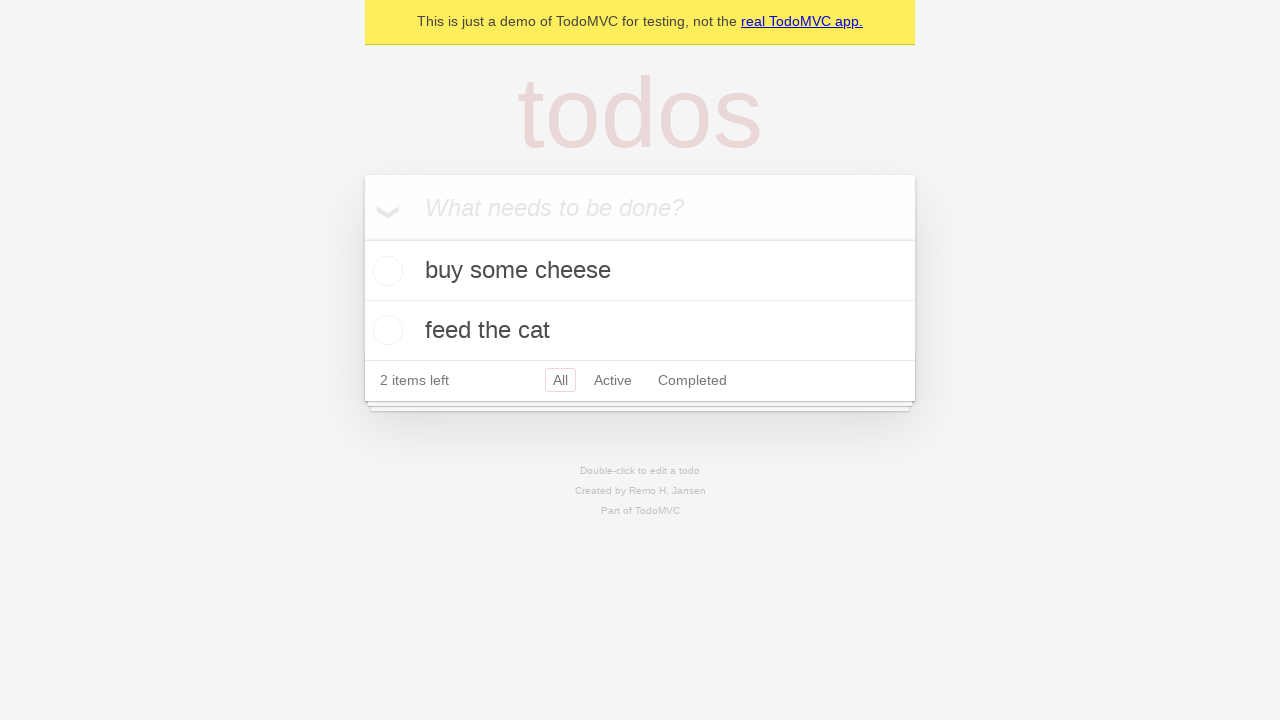

Filled todo input with 'book a doctors appointment' on internal:attr=[placeholder="What needs to be done?"i]
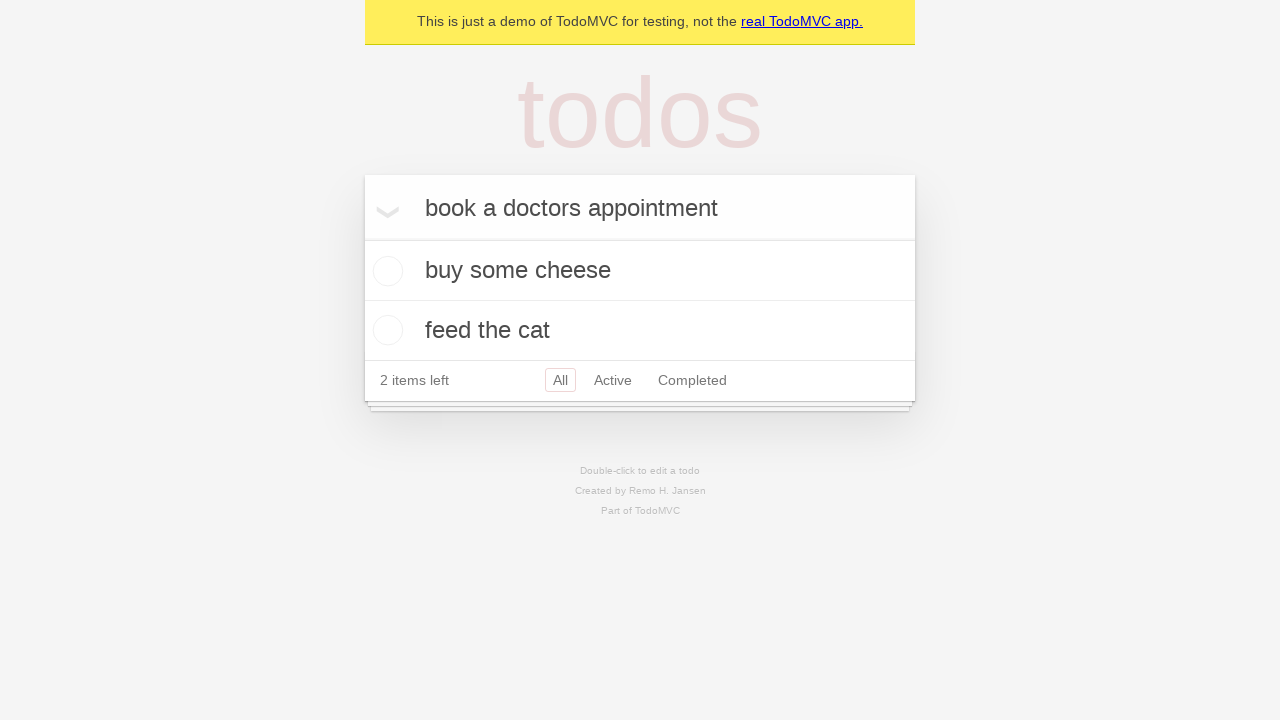

Pressed Enter to create third todo on internal:attr=[placeholder="What needs to be done?"i]
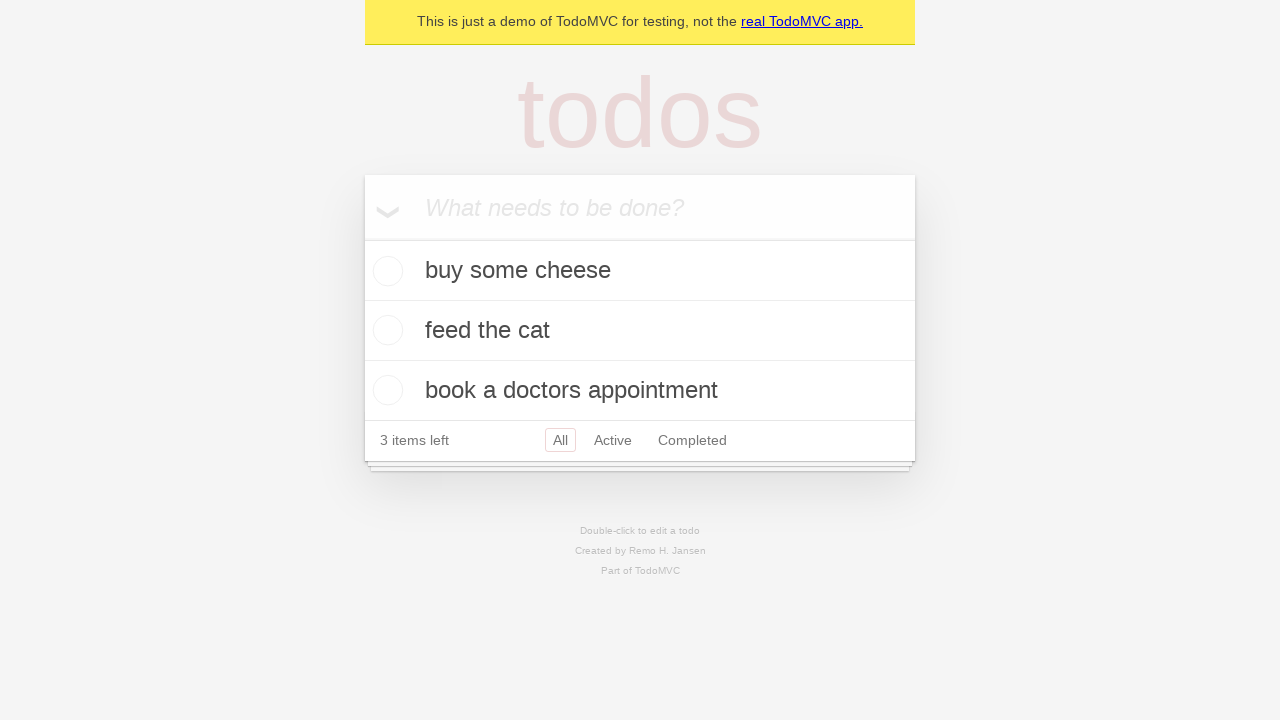

Checked the second todo item to mark it complete at (385, 330) on internal:testid=[data-testid="todo-item"s] >> nth=1 >> internal:role=checkbox
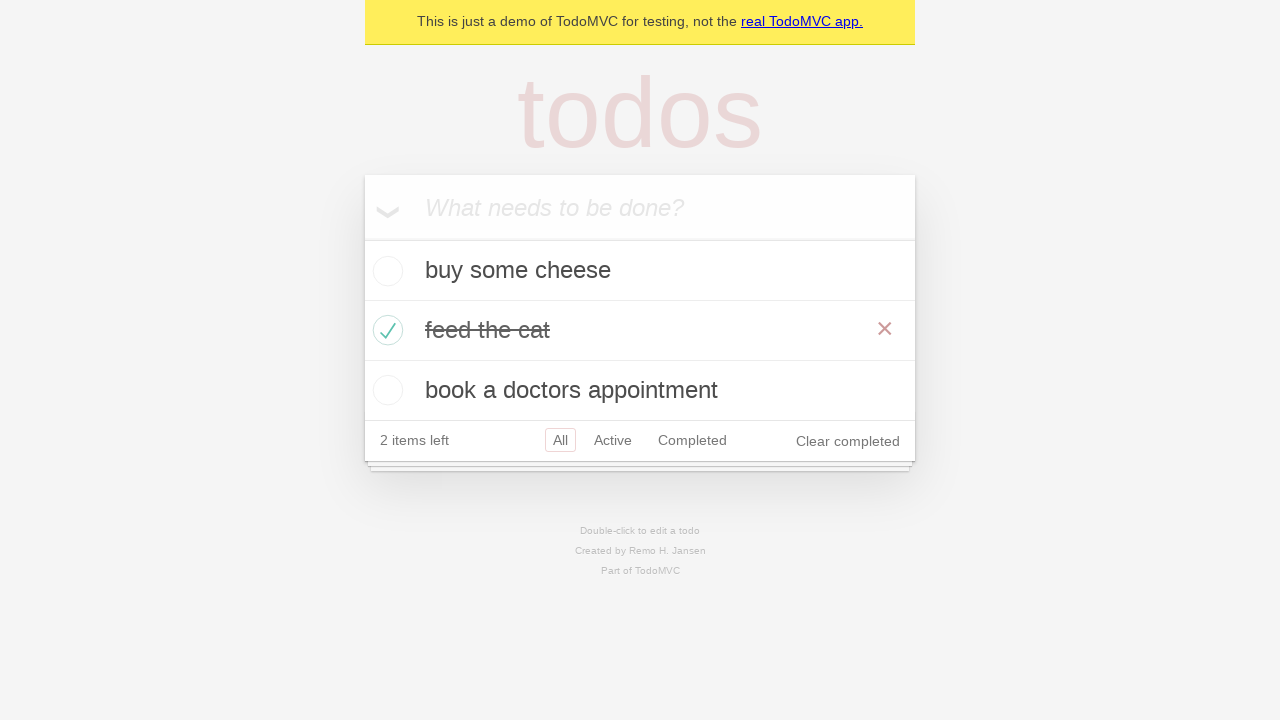

Clicked Active link to filter and display only incomplete items at (613, 440) on internal:role=link[name="Active"i]
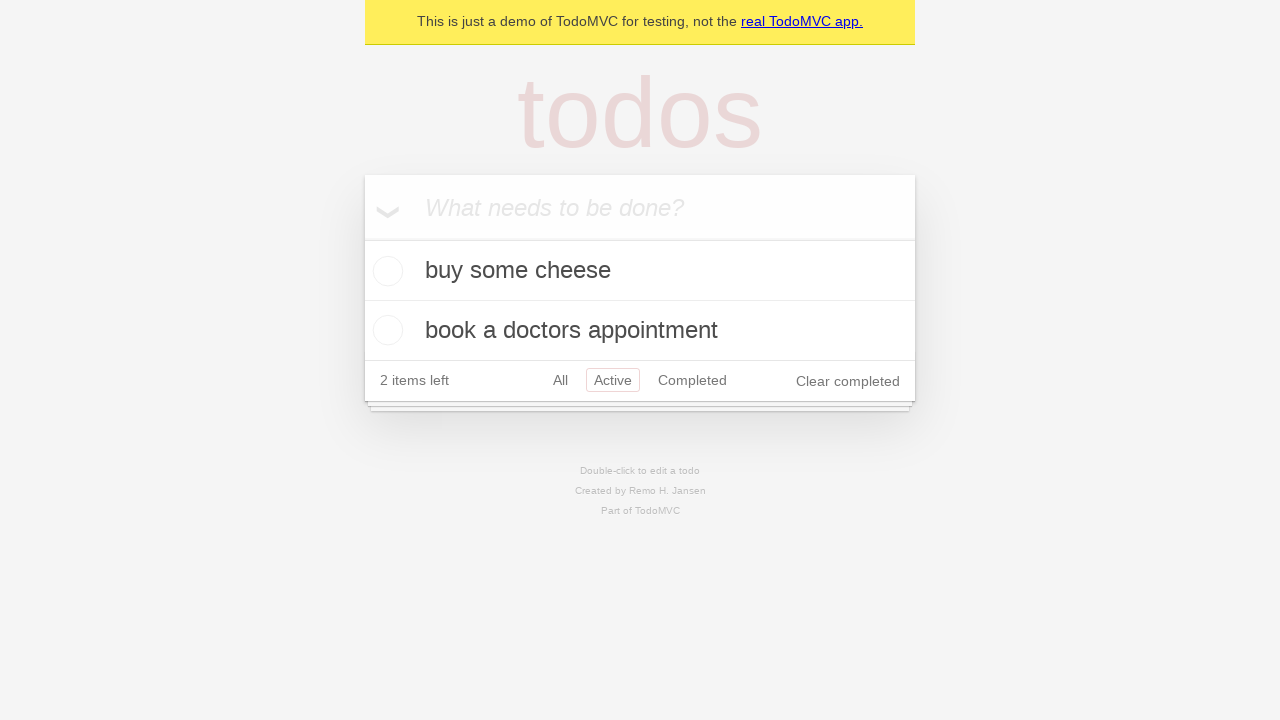

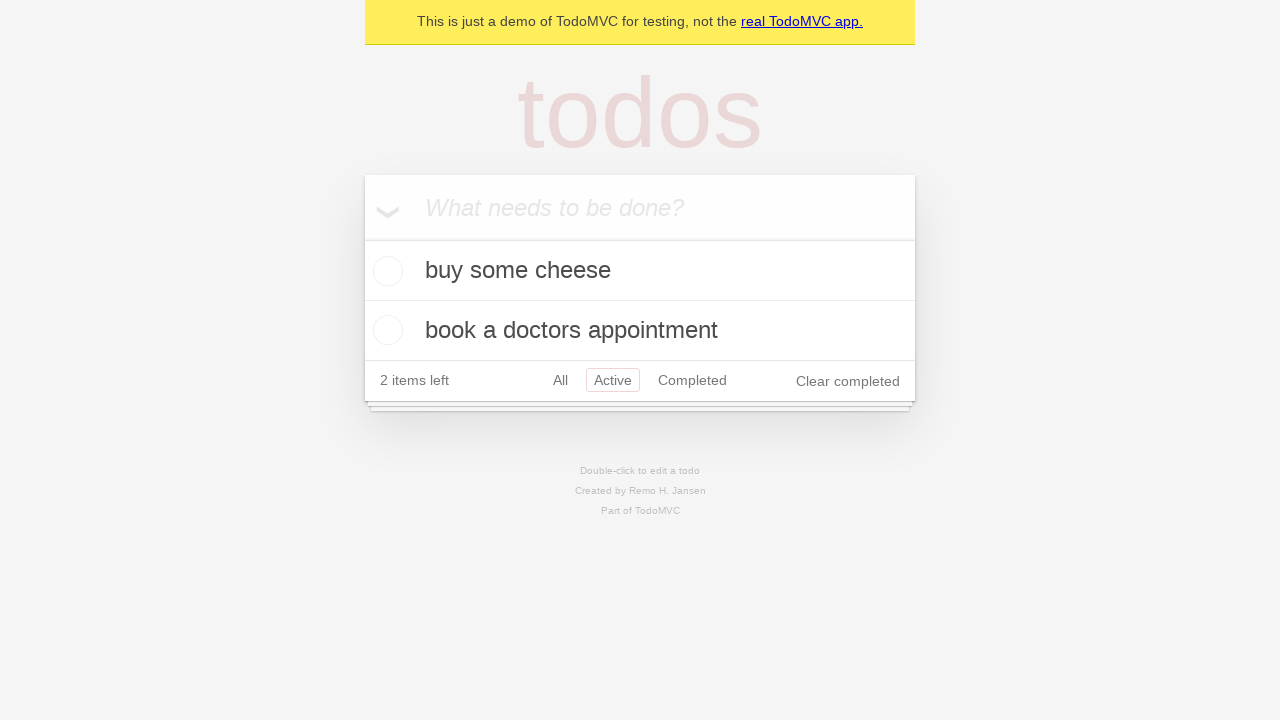